Tests JavaScript alert popup handling by clicking an alert button and accepting the alert dialog that appears

Starting URL: https://demoqa.com/alerts

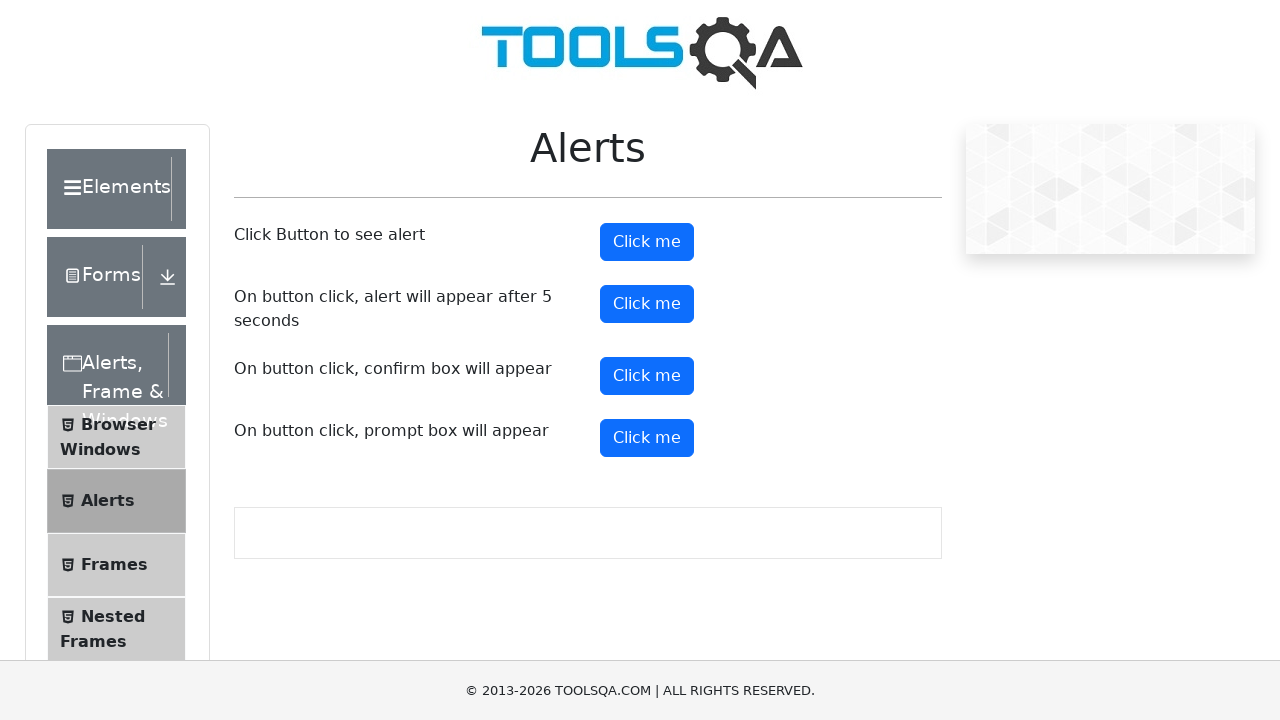

Set up dialog handler to automatically accept alerts
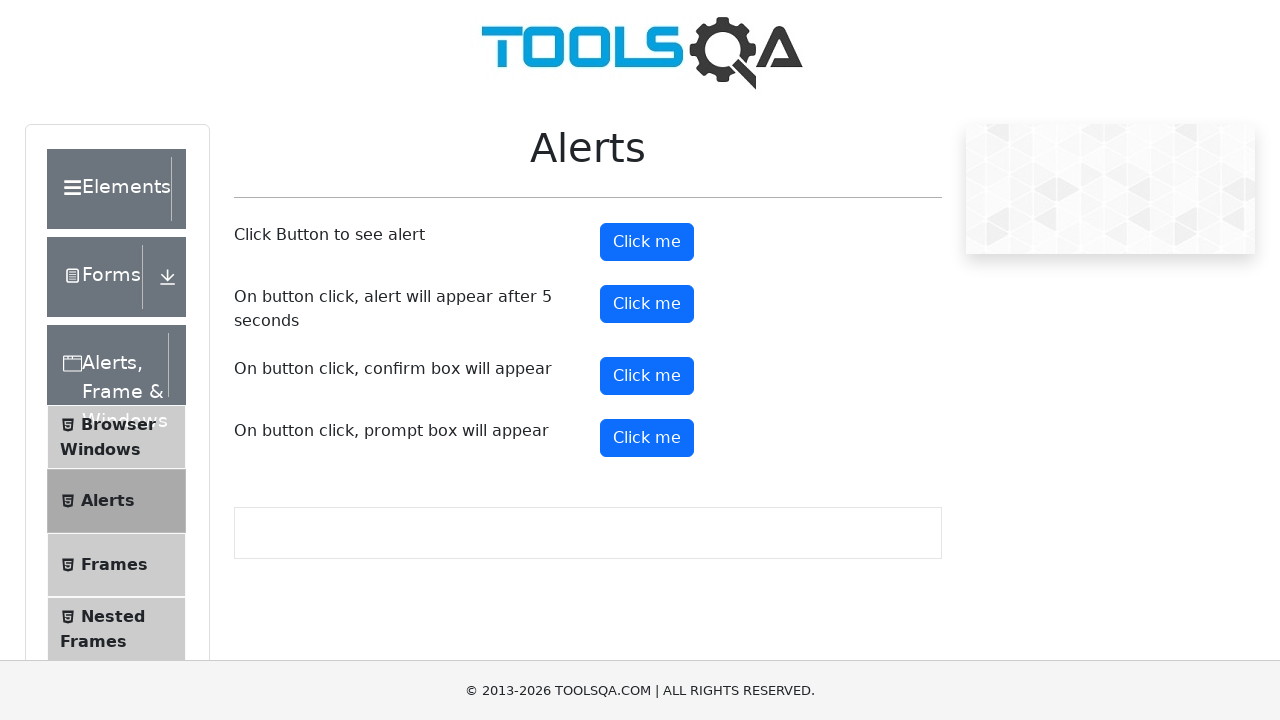

Clicked alert button to trigger JavaScript alert popup at (647, 242) on #alertButton
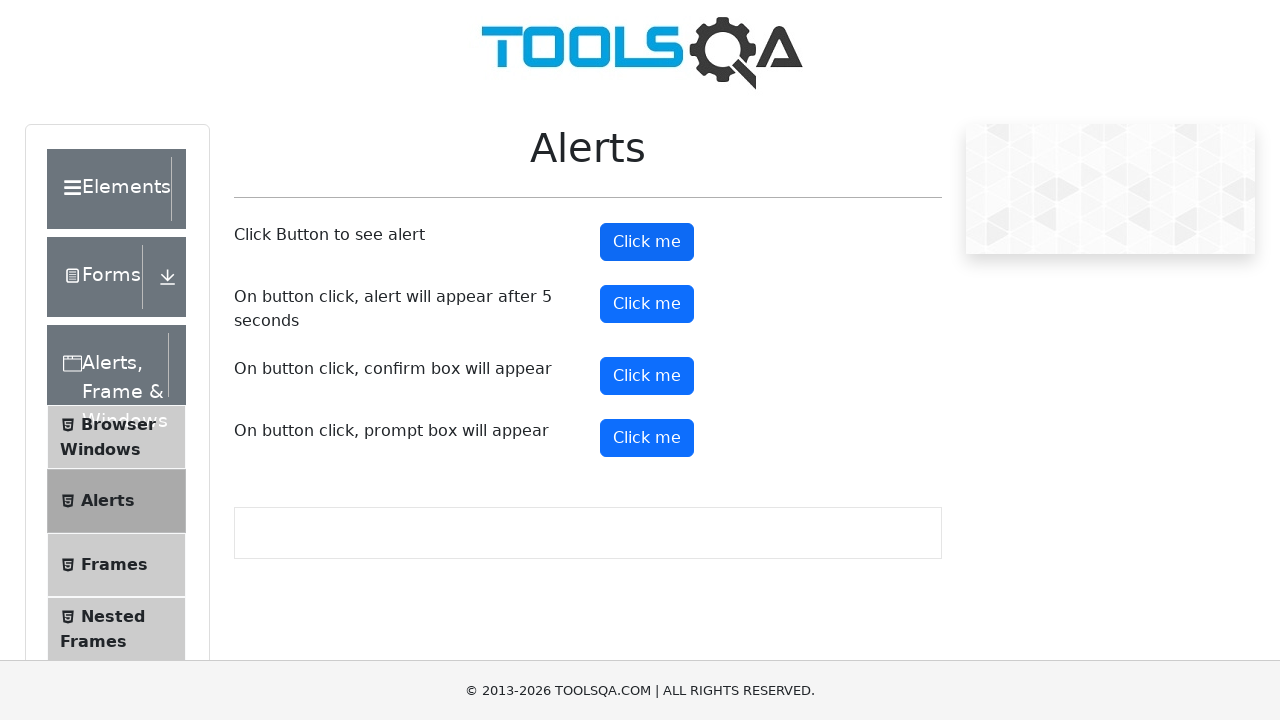

Waited for alert dialog to be handled
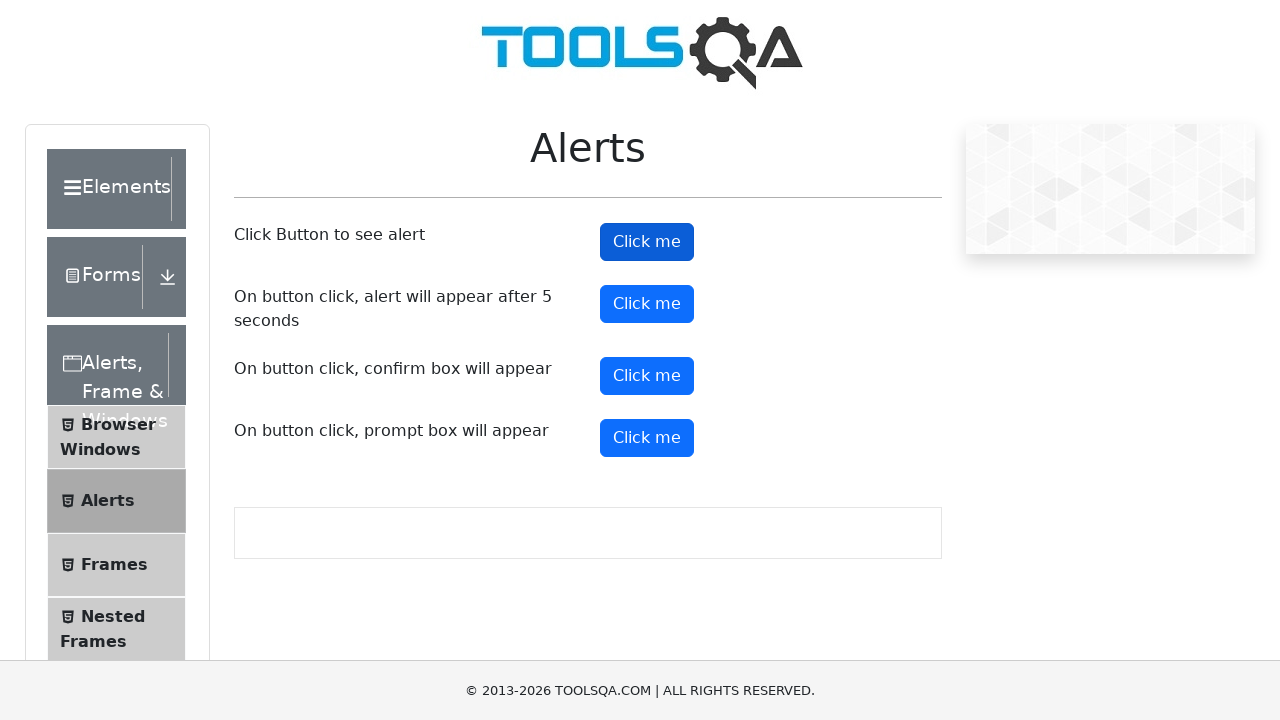

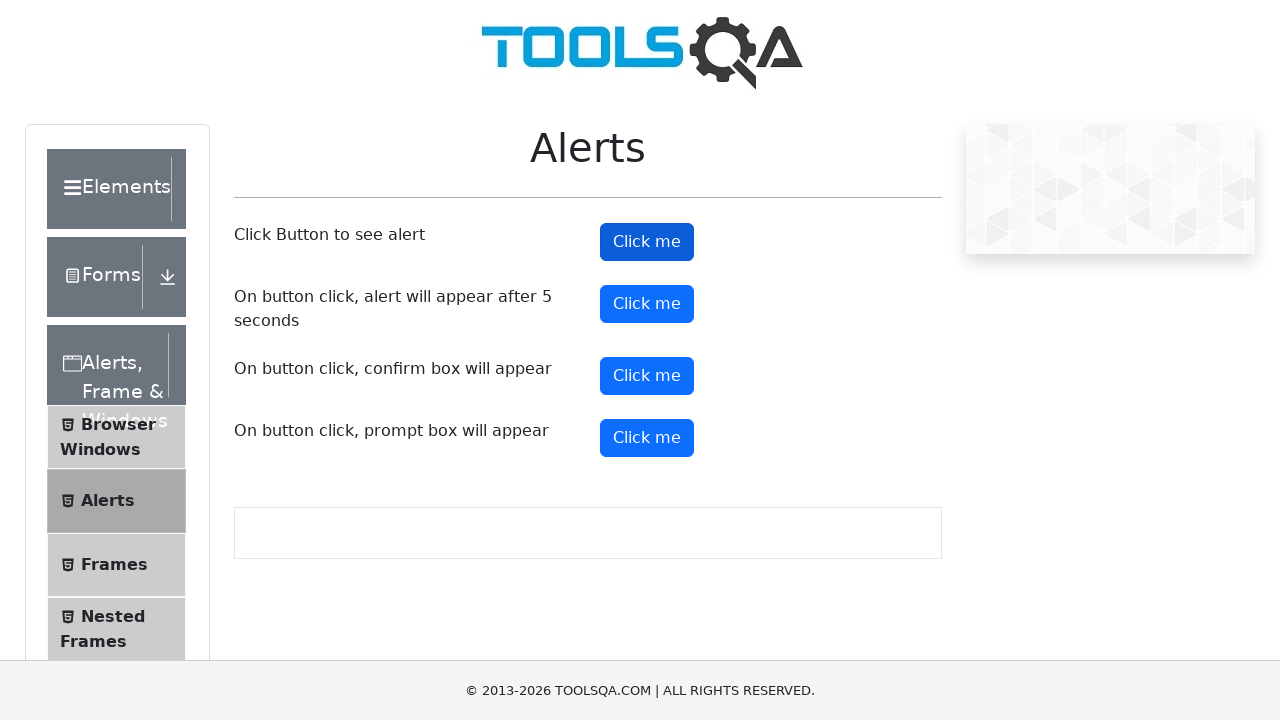